Tests the text input functionality on UI Testing Playground by entering text in an input field and clicking a button to verify the button text updates accordingly

Starting URL: http://uitestingplayground.com/textinput

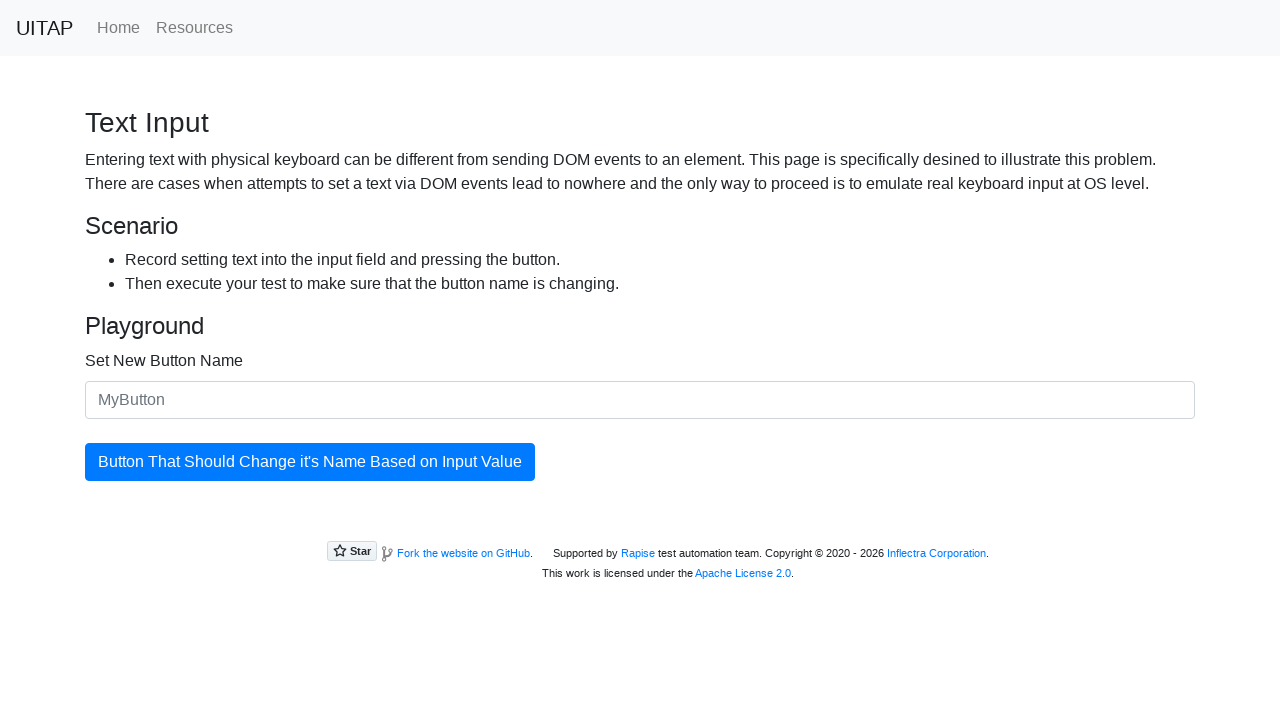

Filled input field with 'SkyPro' on #newButtonName
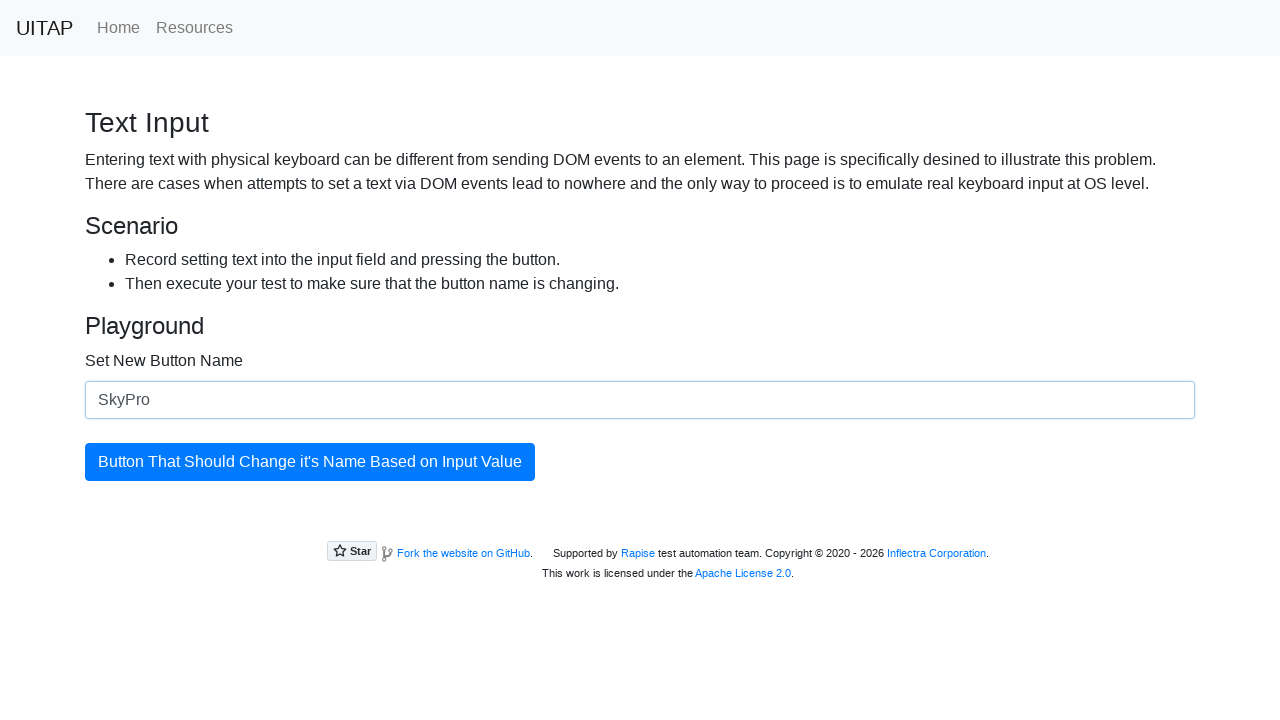

Clicked button to update its name at (310, 462) on #updatingButton
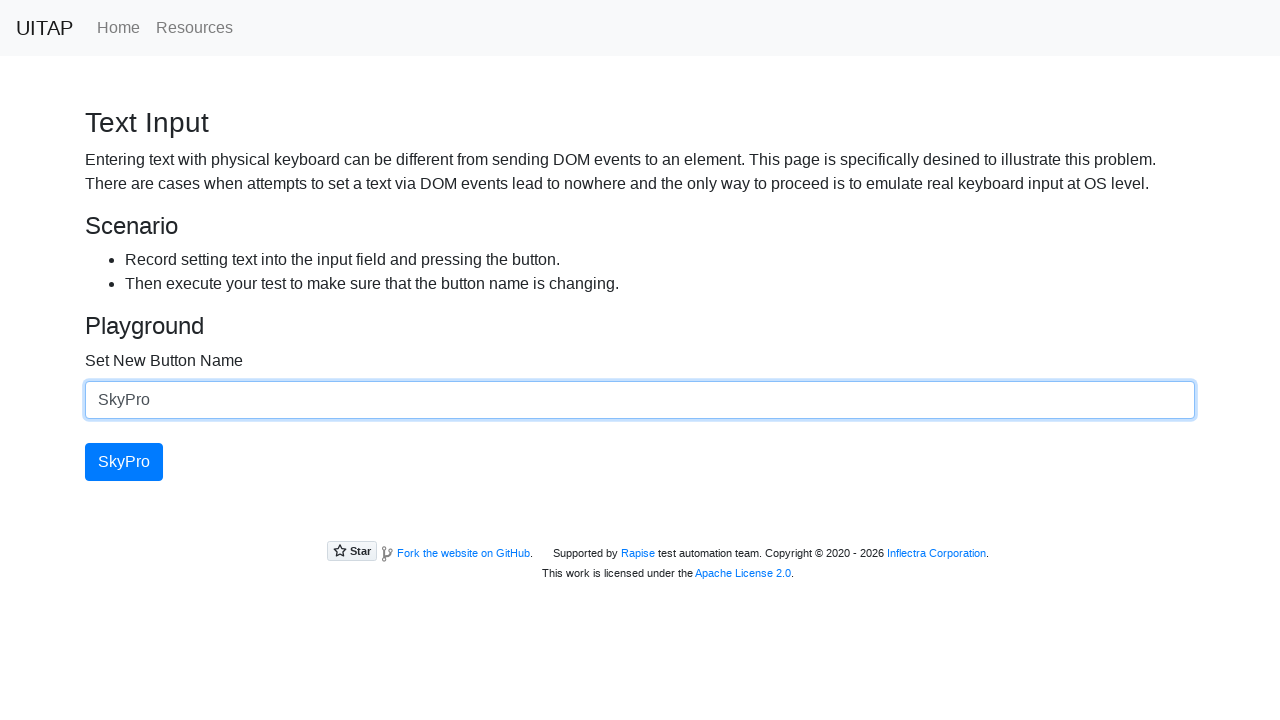

Button element is present after update
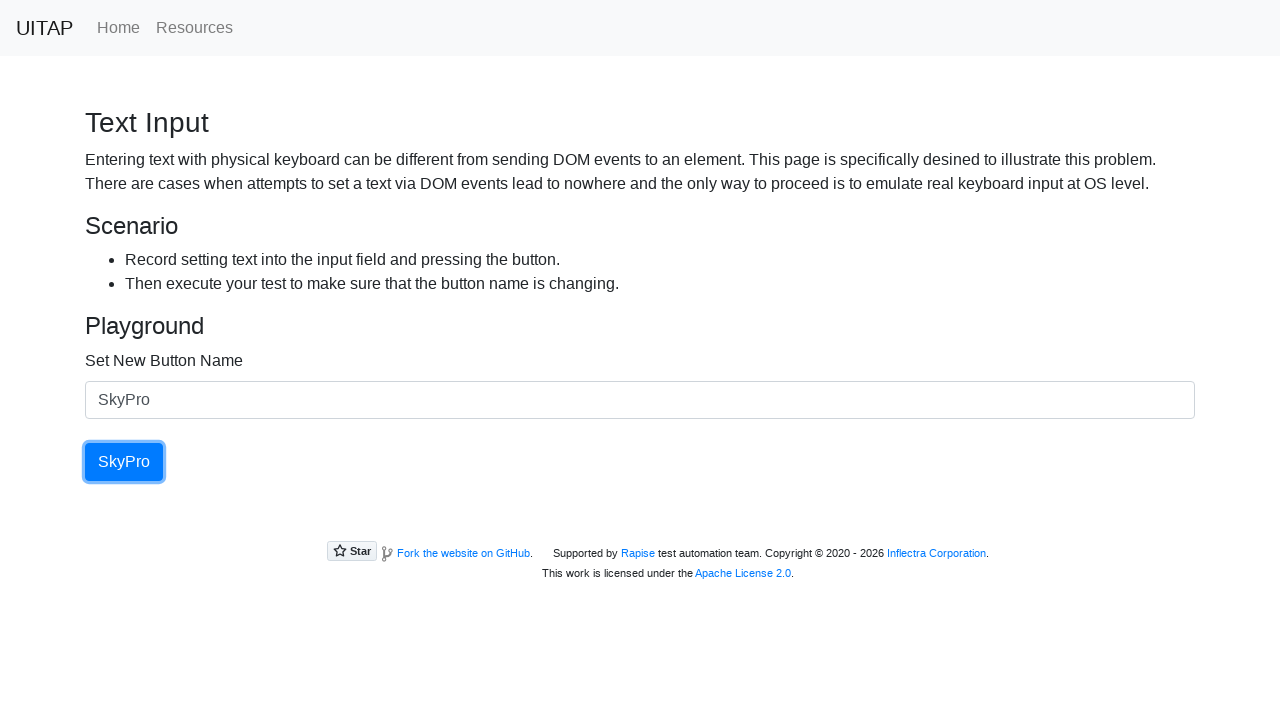

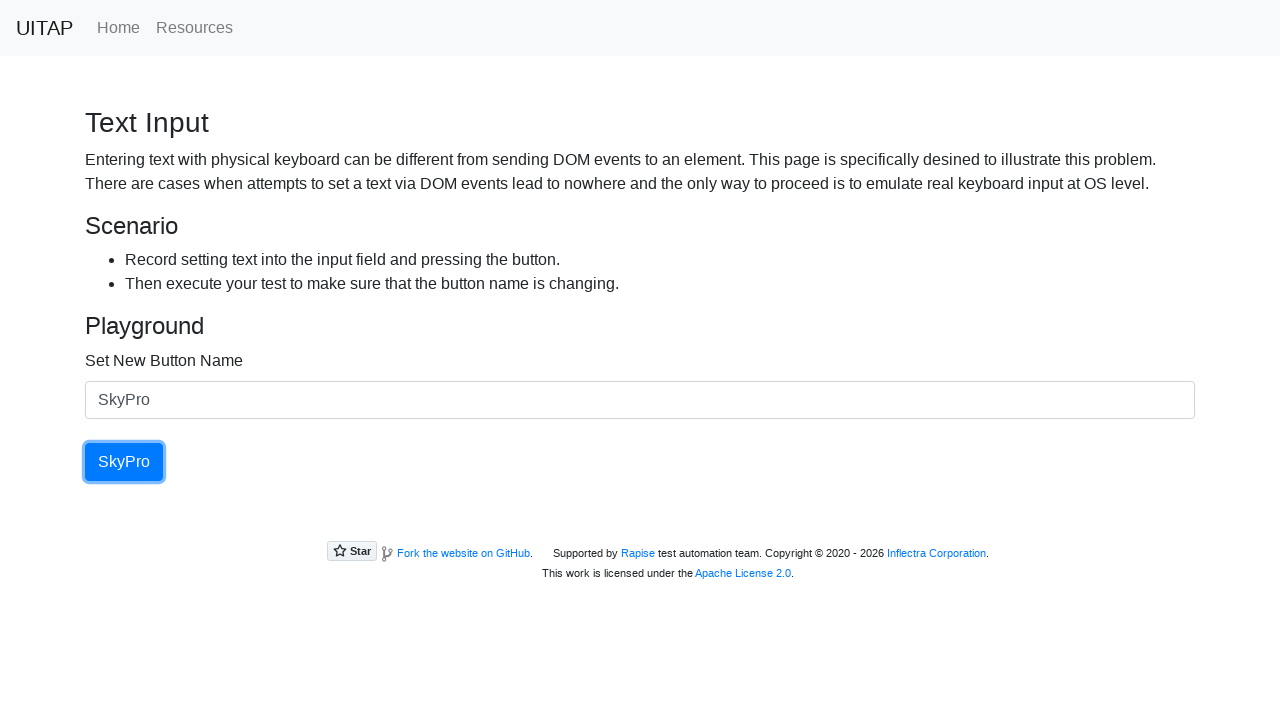